Tests dynamic controls by checking a checkbox, clicking remove button, waiting for it to disappear, then clicking add to bring it back

Starting URL: https://the-internet.herokuapp.com/dynamic_controls

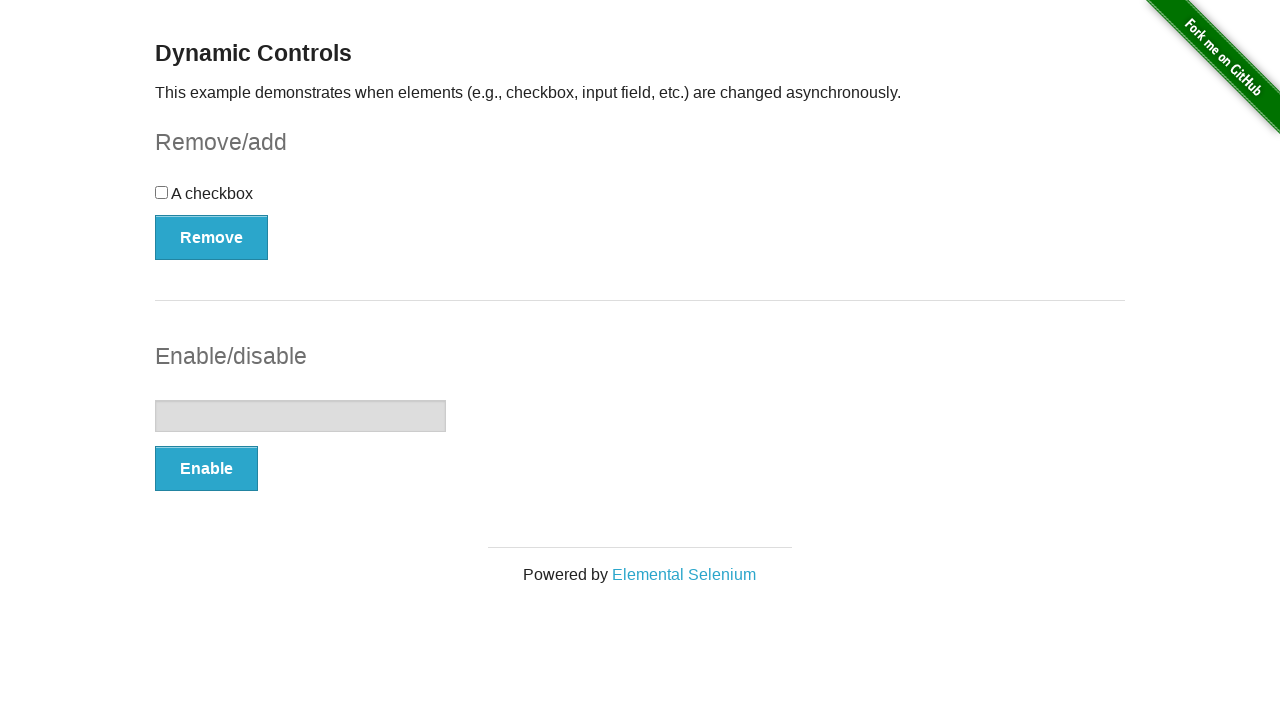

Checked the checkbox in dynamic controls section at (162, 192) on #checkbox-example input[type='checkbox']
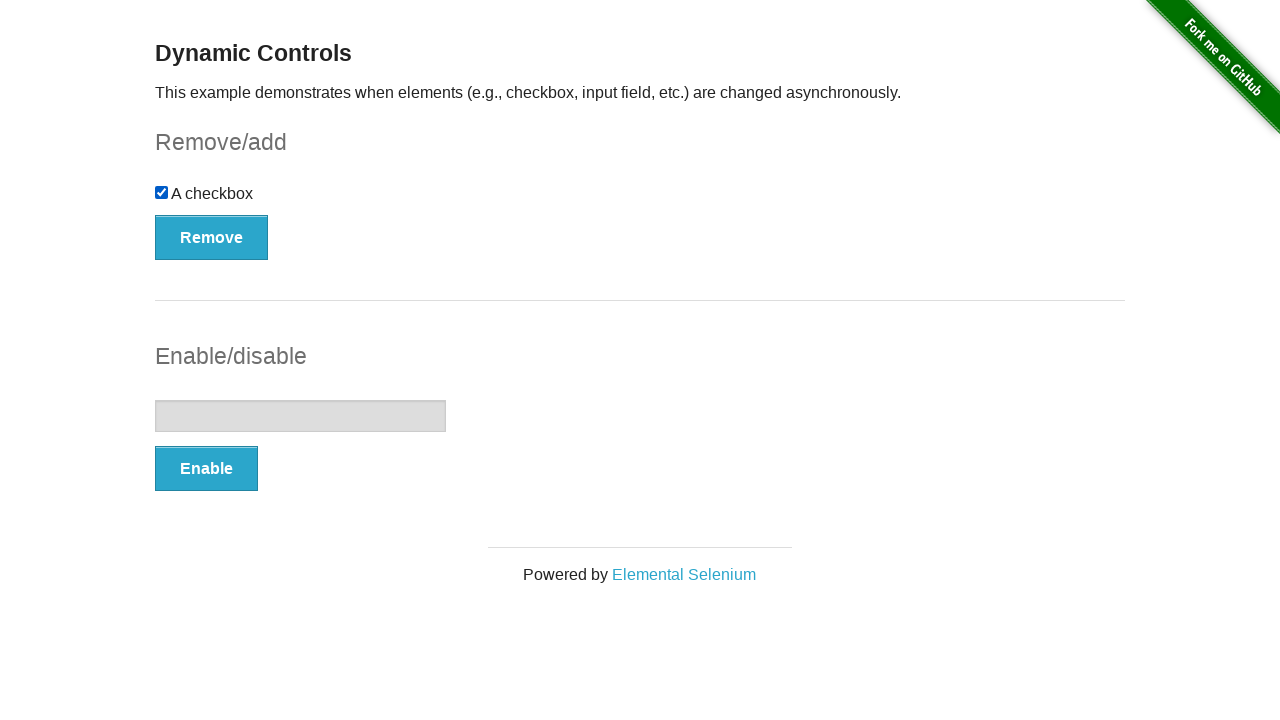

Clicked remove button to remove the checkbox at (212, 237) on #checkbox-example button
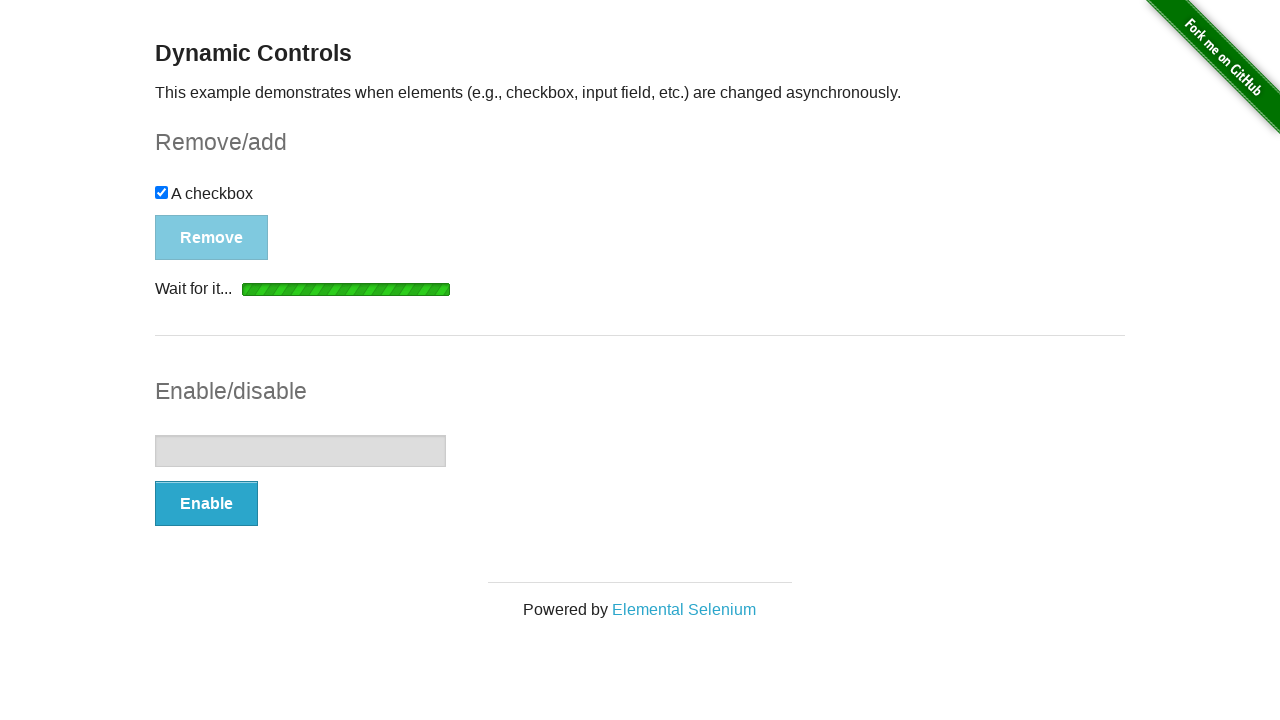

Waited for removal confirmation message to appear
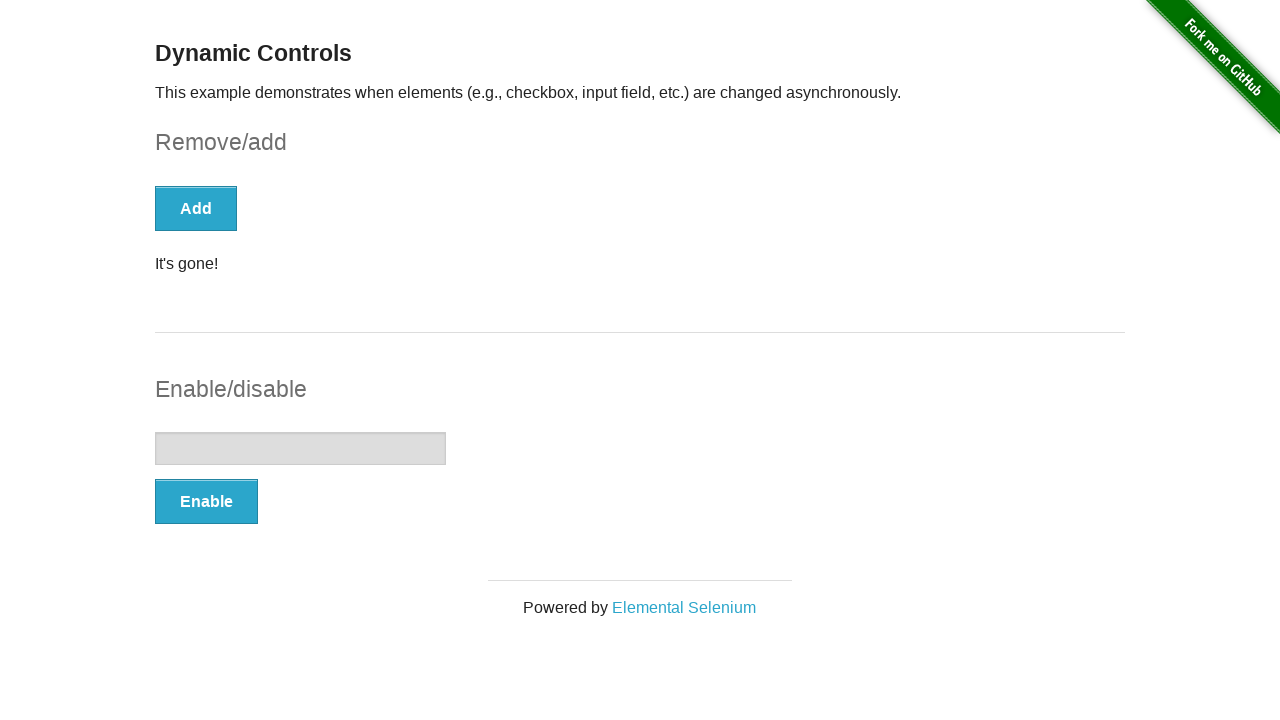

Verified that 'It's gone!' message is displayed
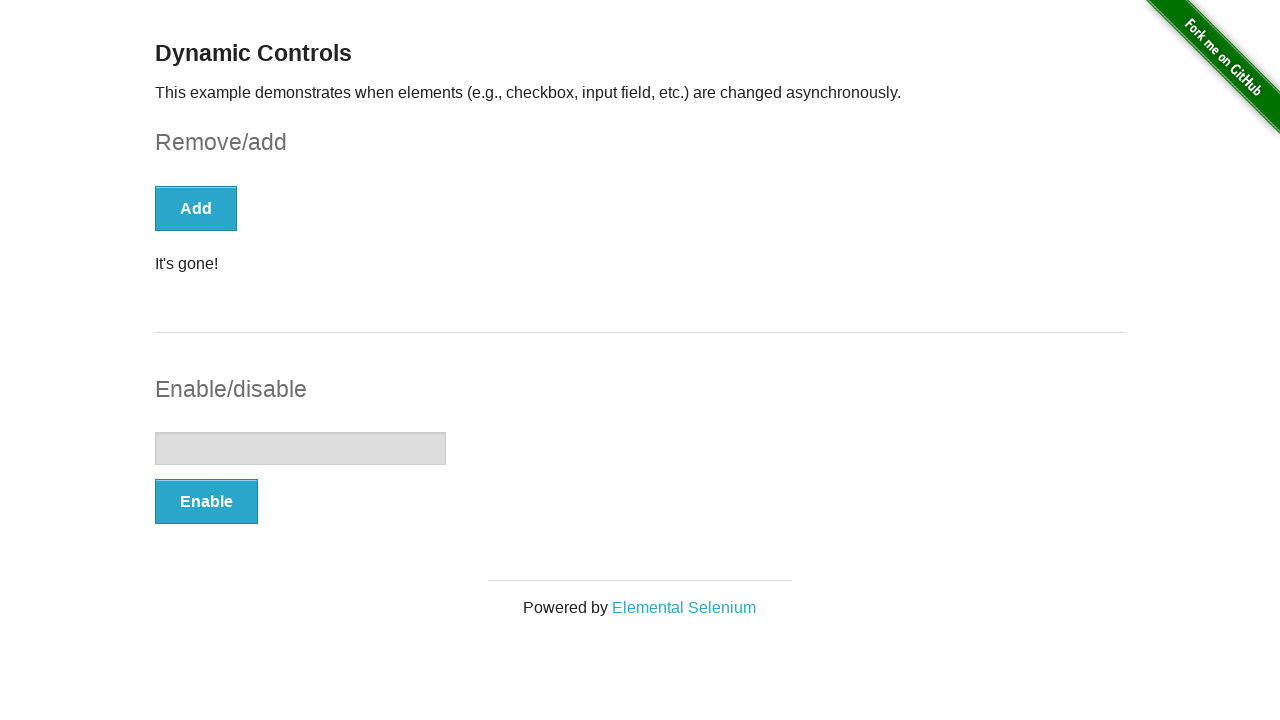

Clicked add button to restore the checkbox at (196, 208) on #checkbox-example button
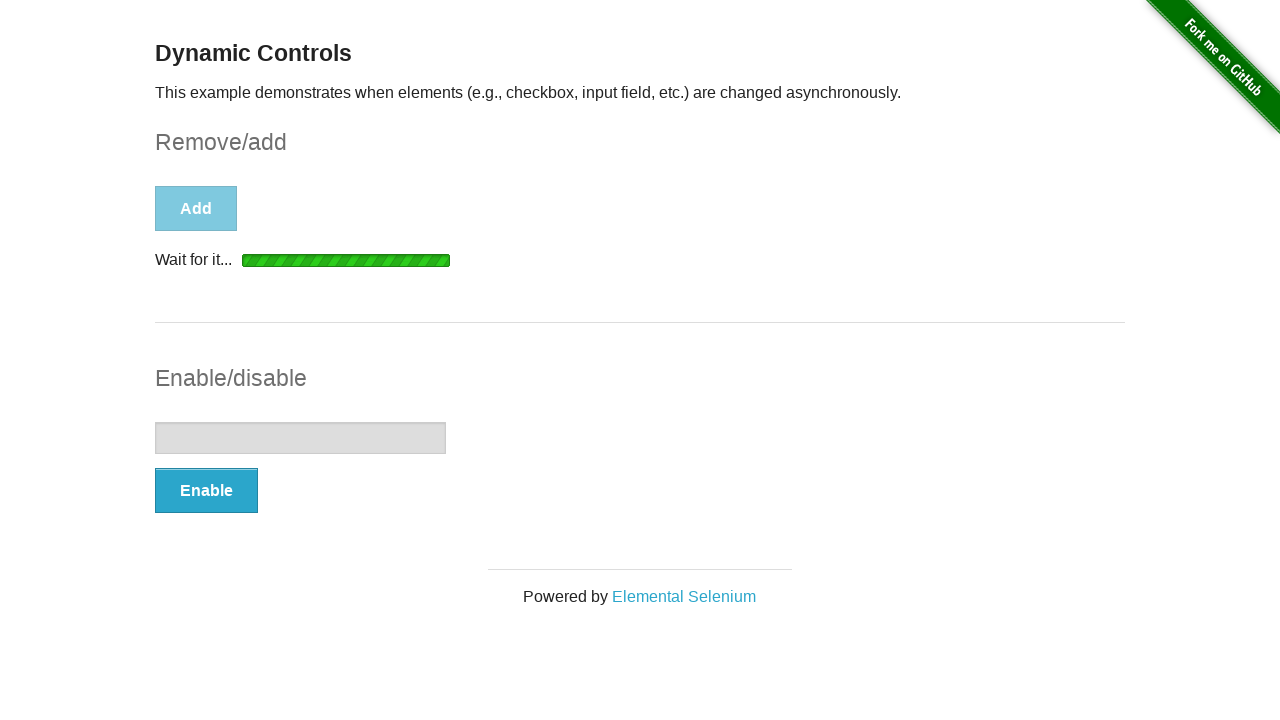

Waited for restoration confirmation message to appear
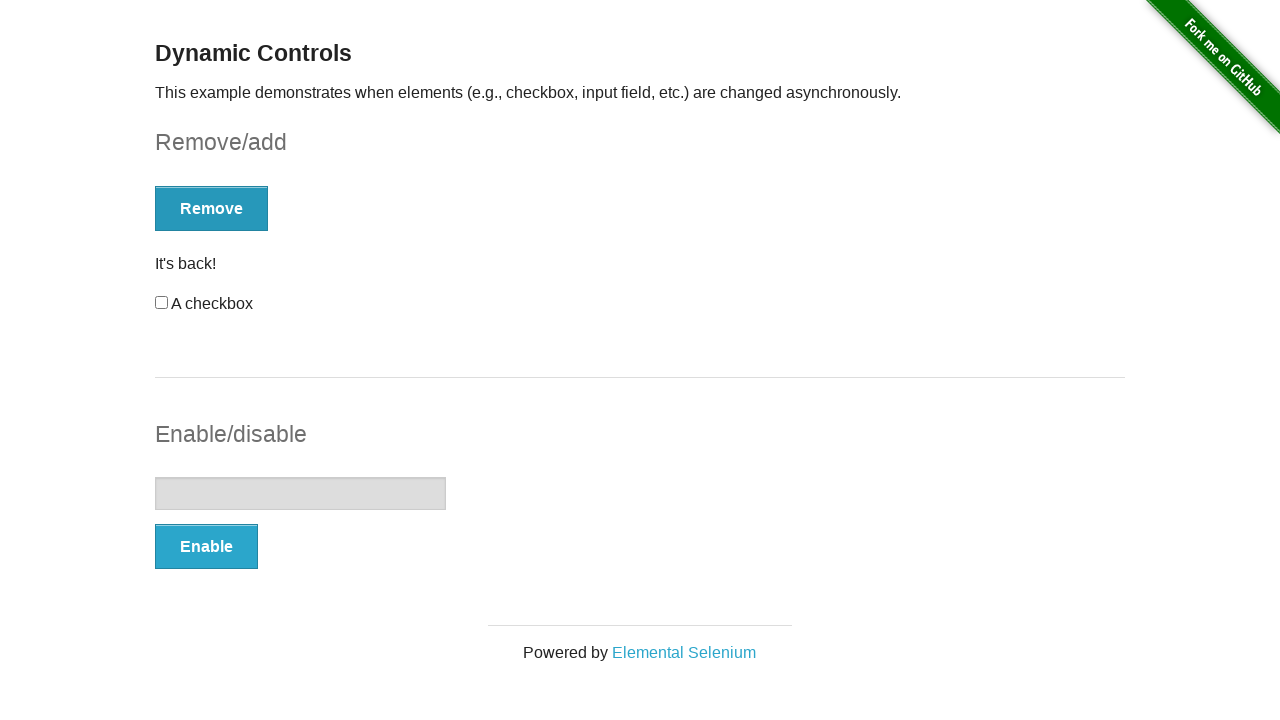

Verified that 'It's back!' message is displayed
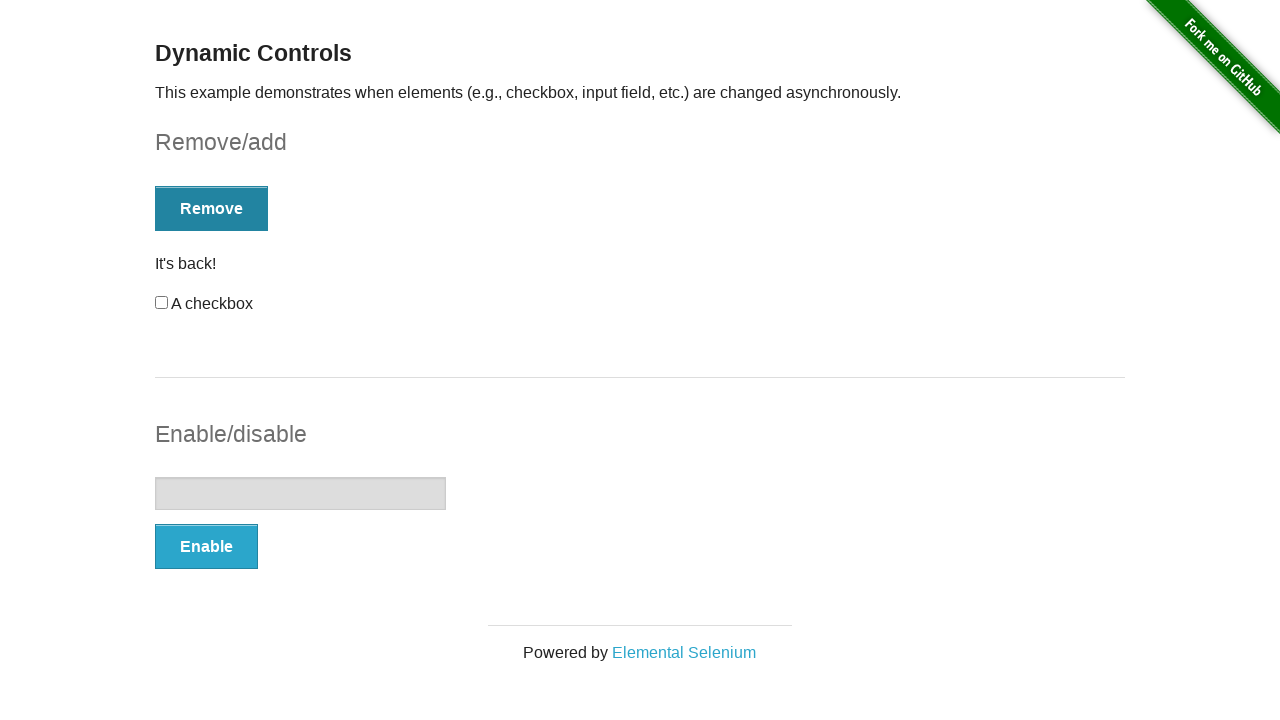

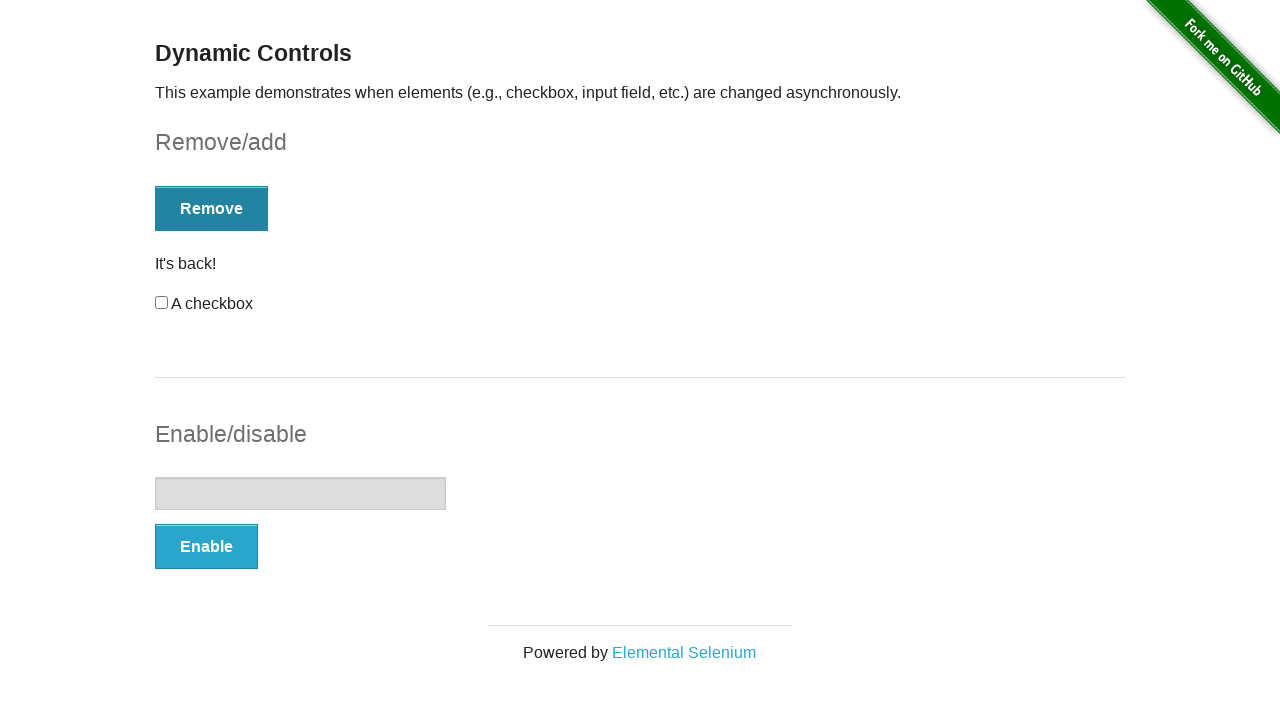